Tests drag and drop functionality on jQueryUI's droppable demo page by dragging an element onto a drop target within an iframe

Starting URL: https://jqueryui.com/droppable/

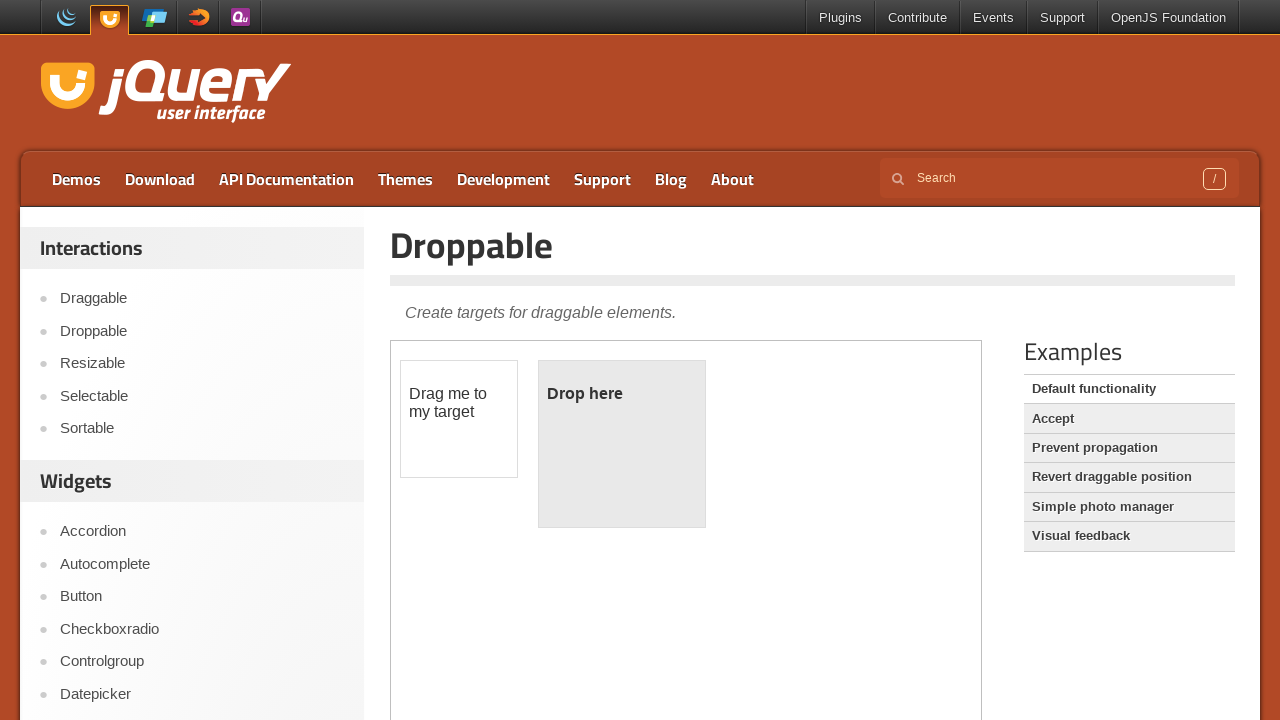

Navigated to jQueryUI droppable demo page
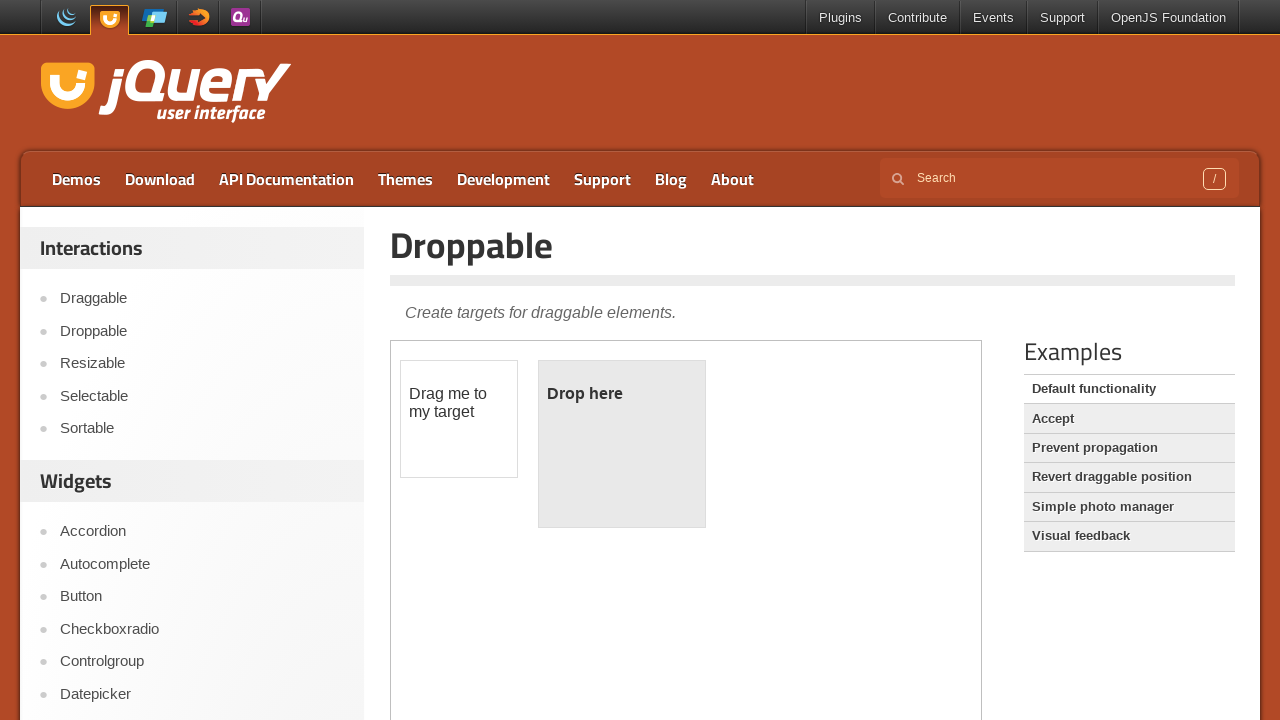

Located the iframe containing drag and drop elements
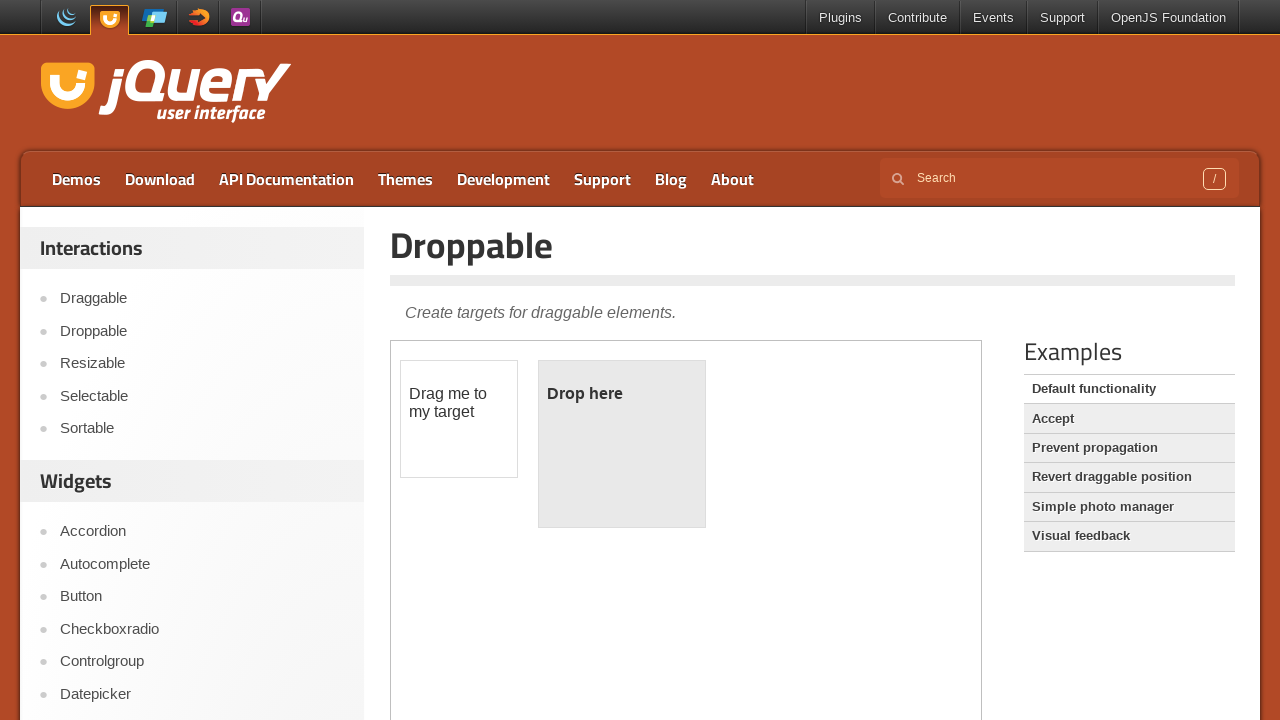

Located the draggable element with id 'draggable'
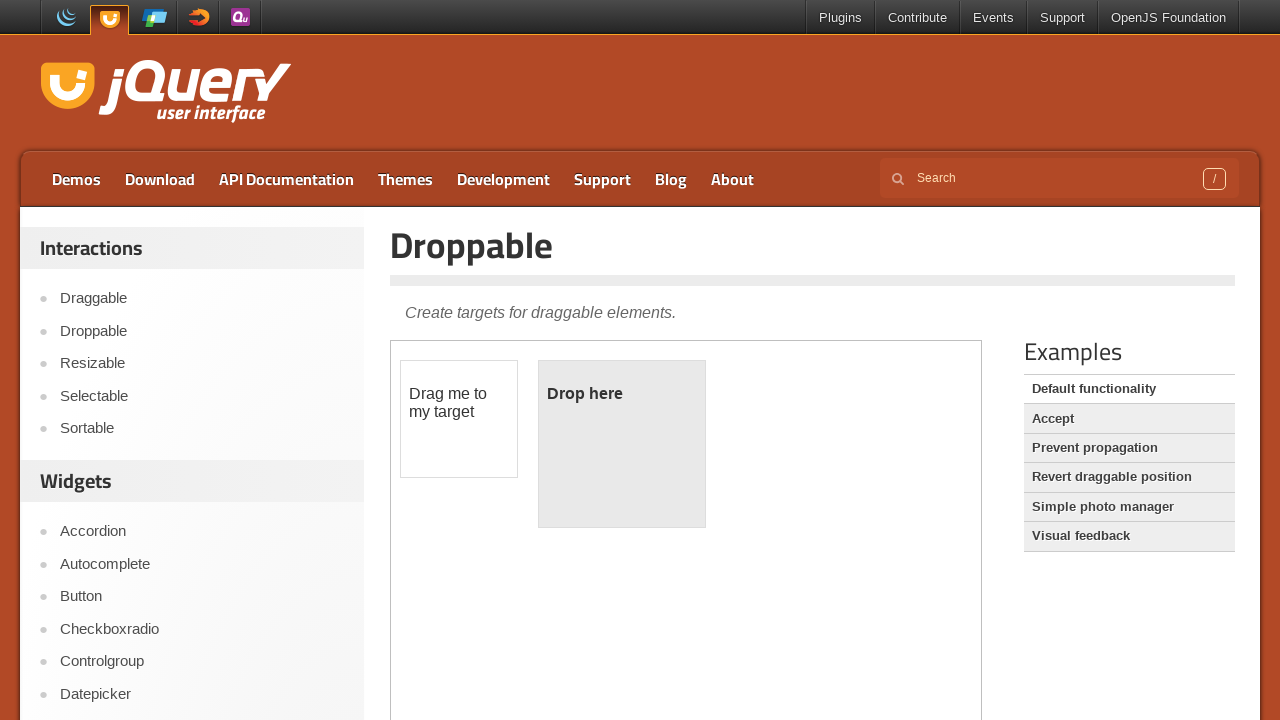

Located the droppable target element with id 'droppable'
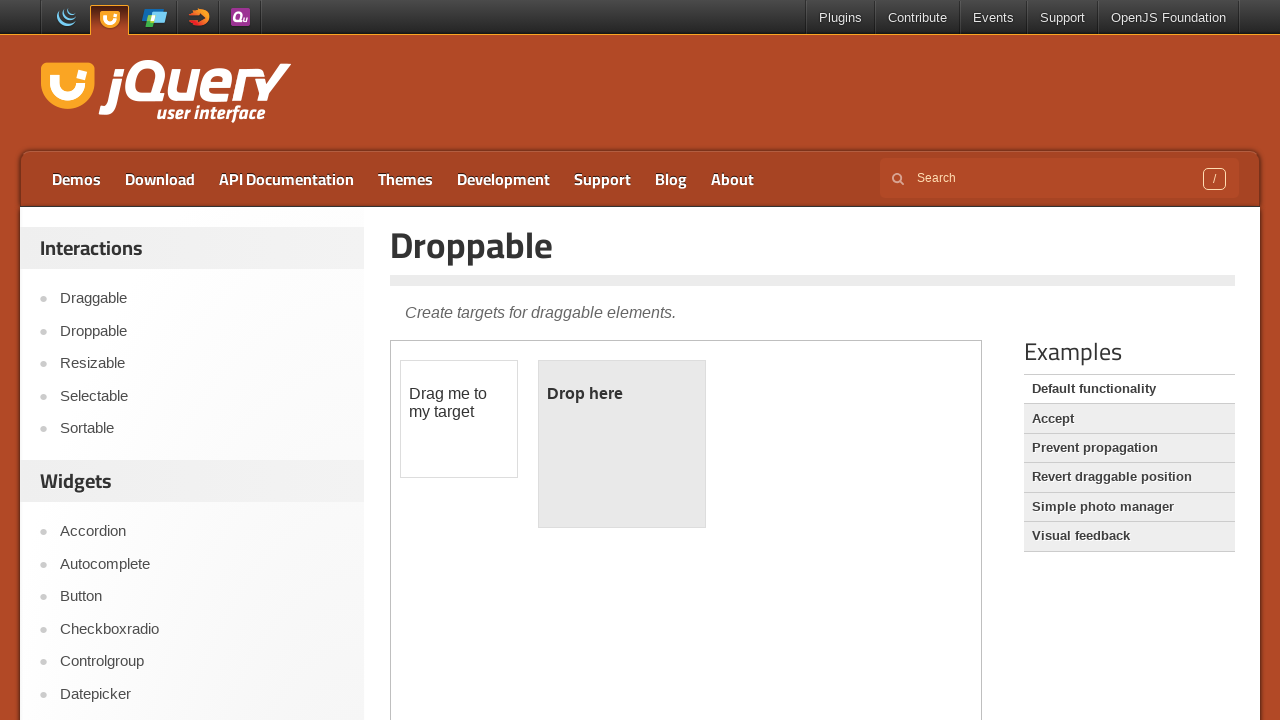

Dragged the draggable element onto the droppable target at (622, 444)
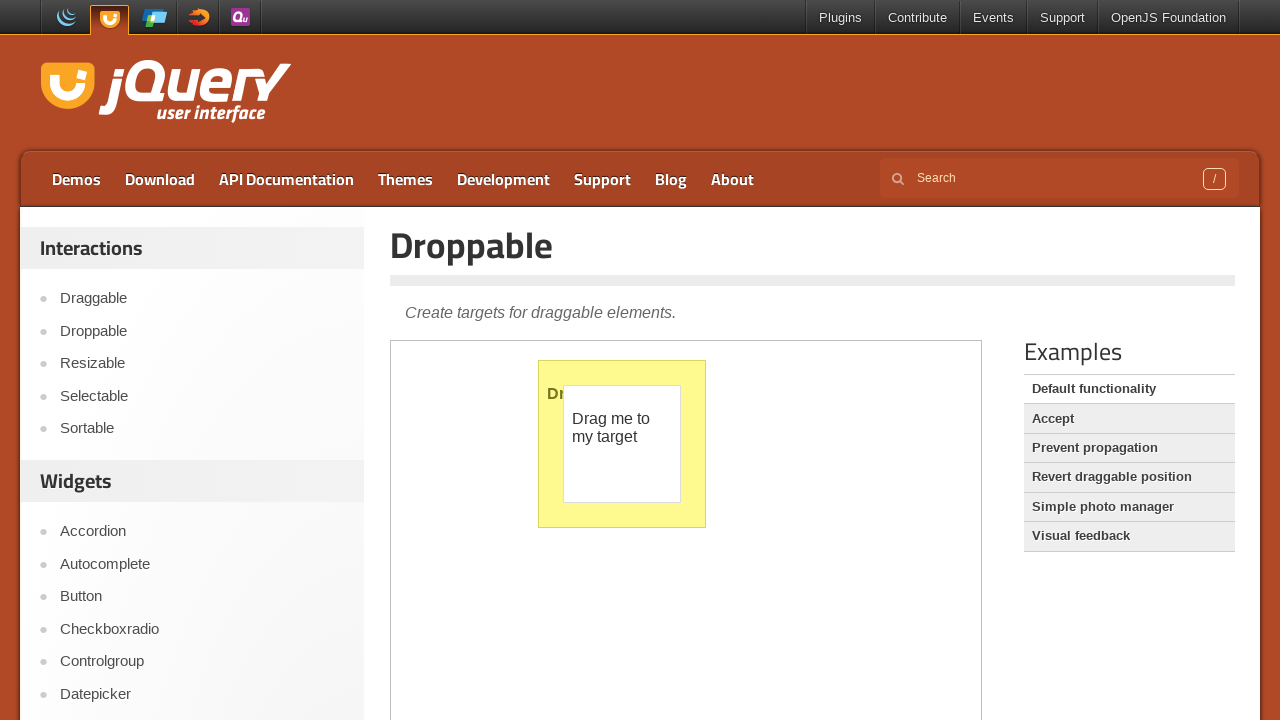

Waited 1000ms for drag and drop action to complete
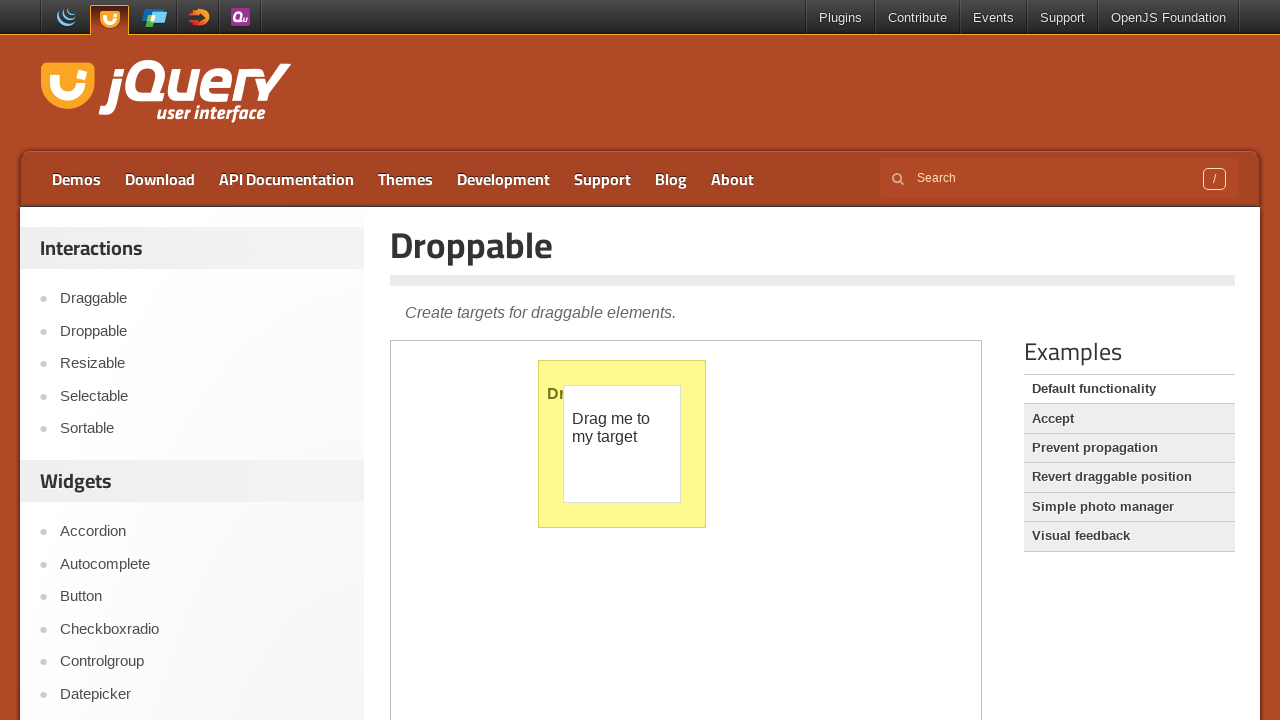

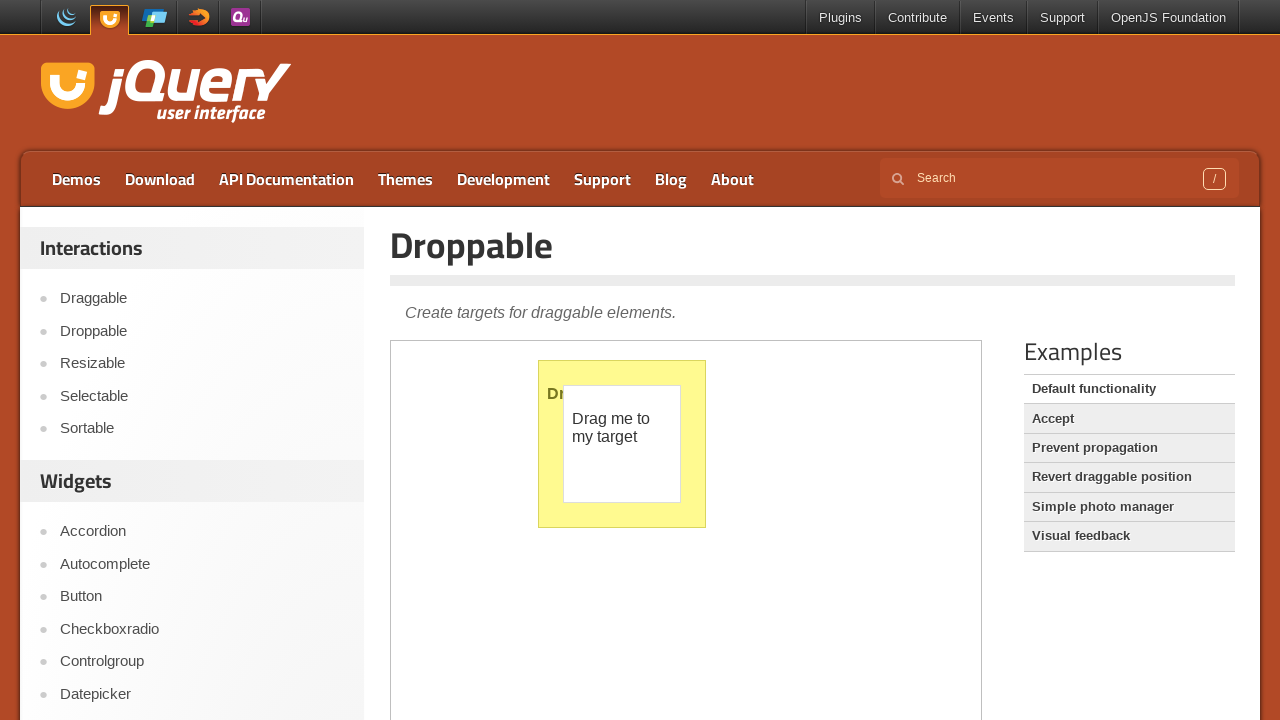